Tests multiple window handling by clicking a link that opens a new window, switching to the child window to verify its content, then switching back to the parent window to verify its content.

Starting URL: https://the-internet.herokuapp.com/

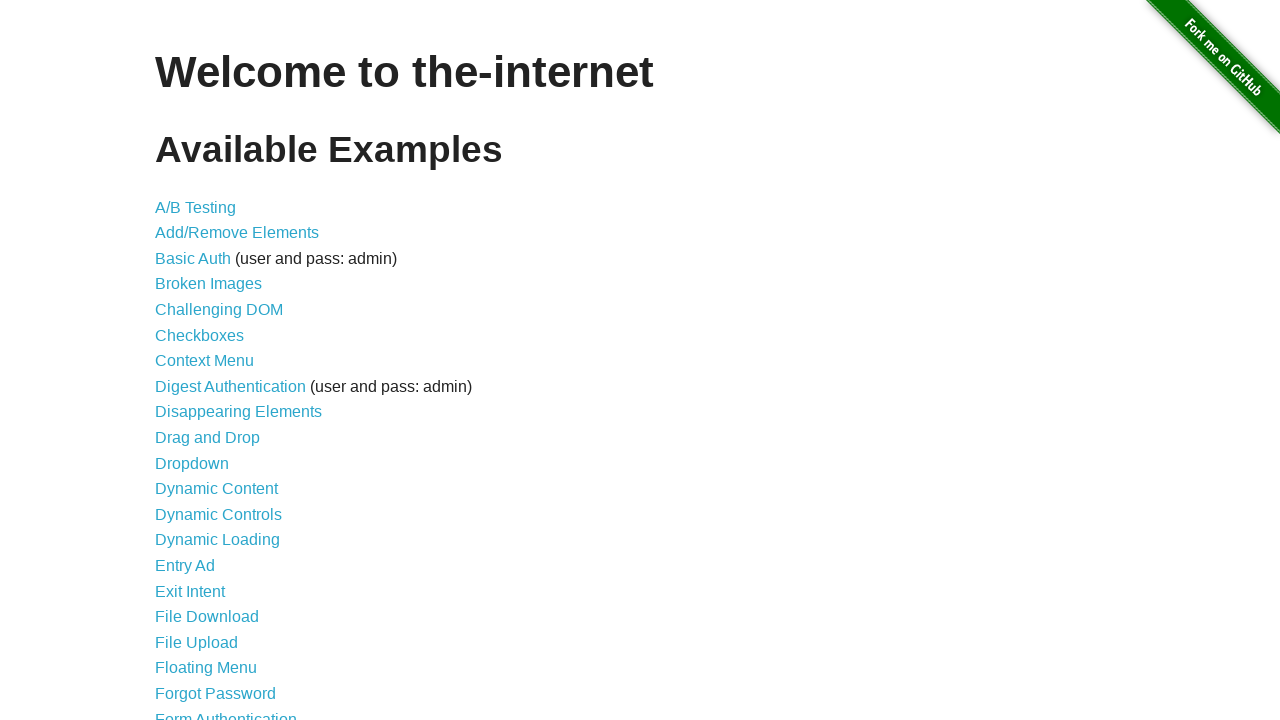

Clicked on 'Multiple Windows' link at (218, 369) on text=Multiple Windows
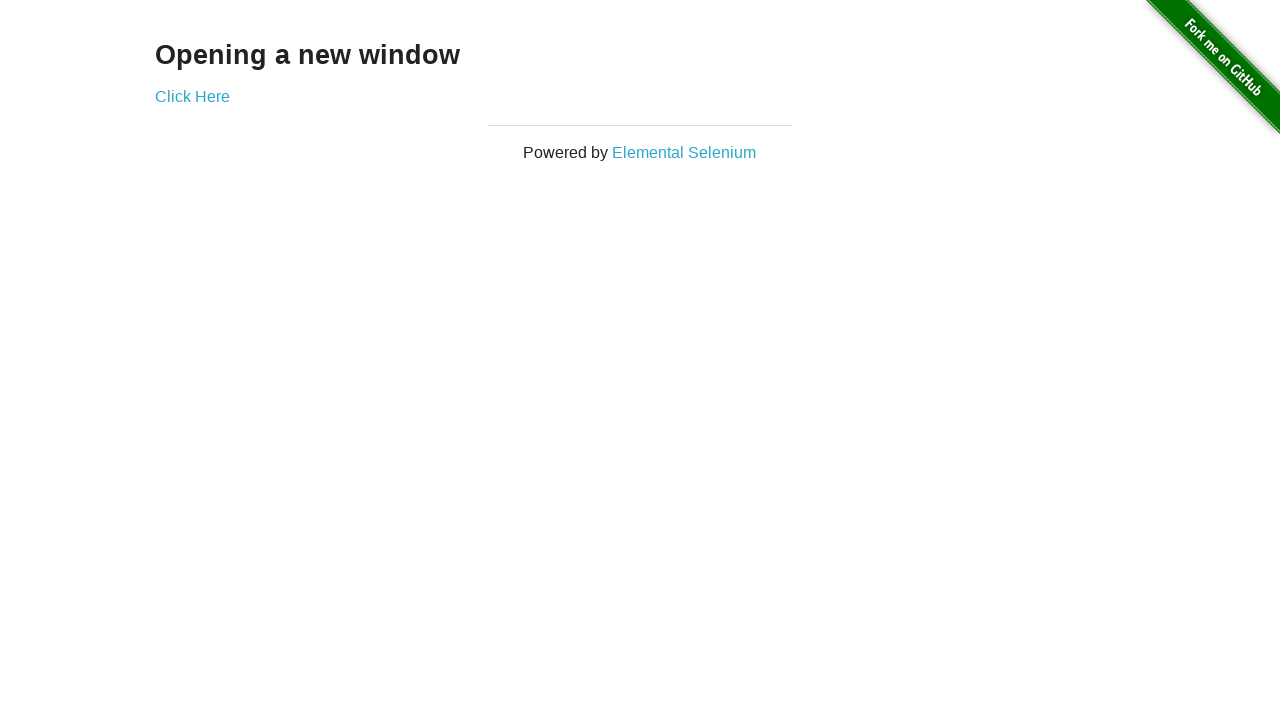

Clicked link to open new window at (192, 96) on a[href*='windows']
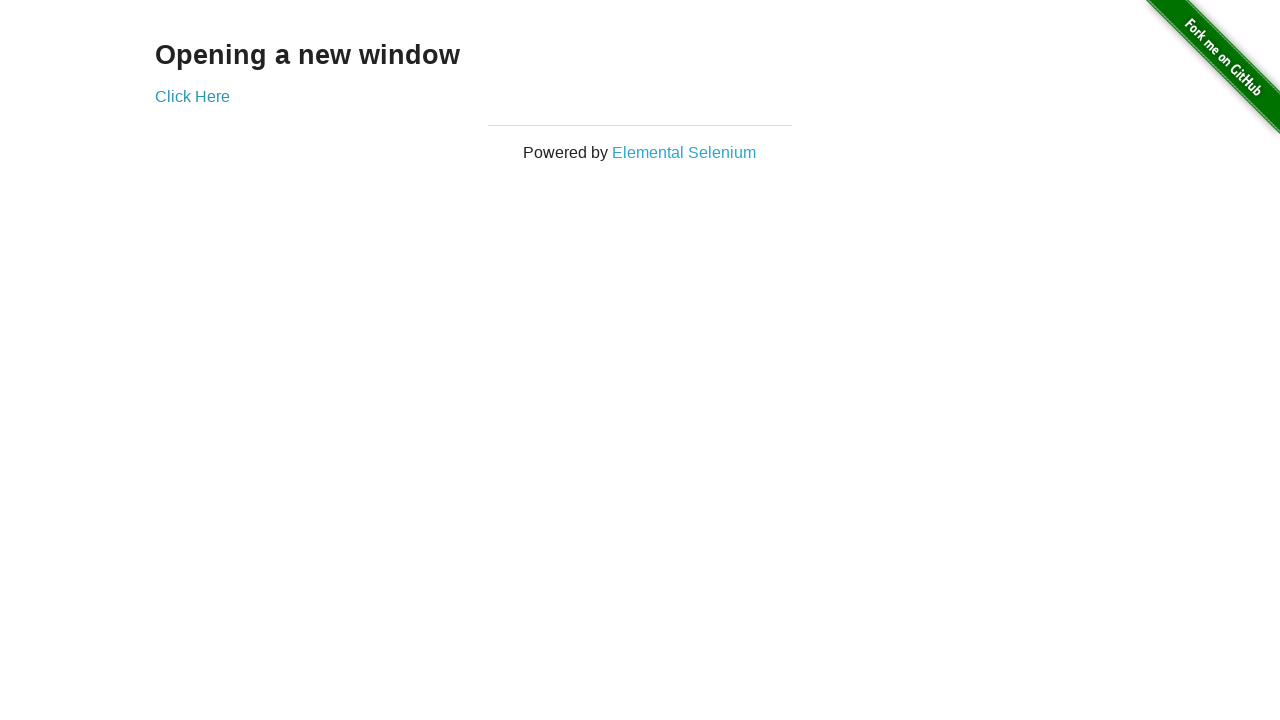

Retrieved new child window
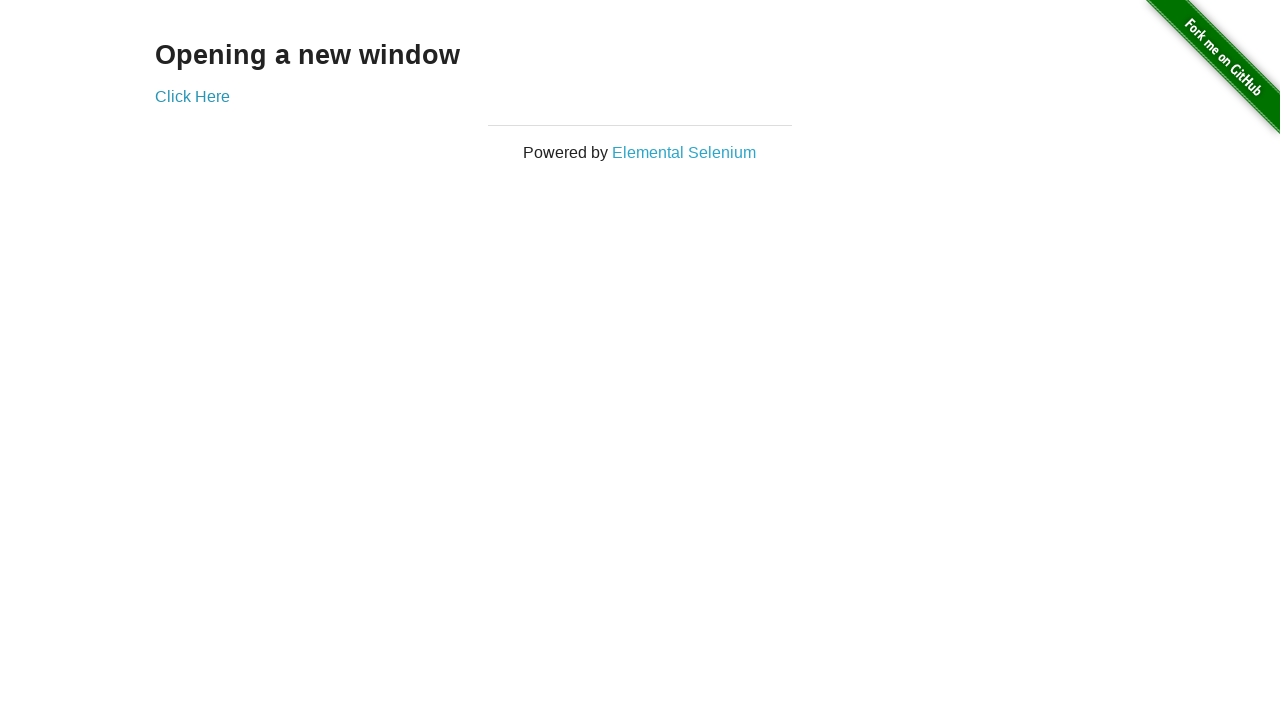

Child window fully loaded
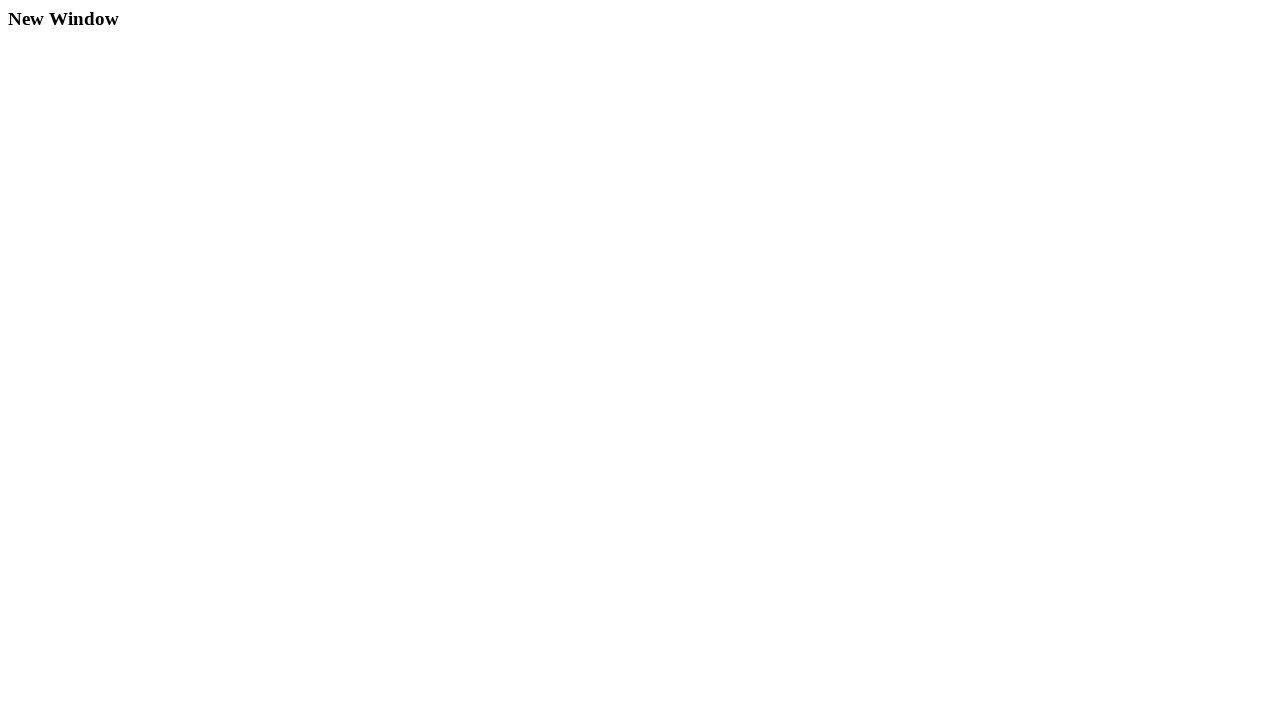

Child window heading element found and verified
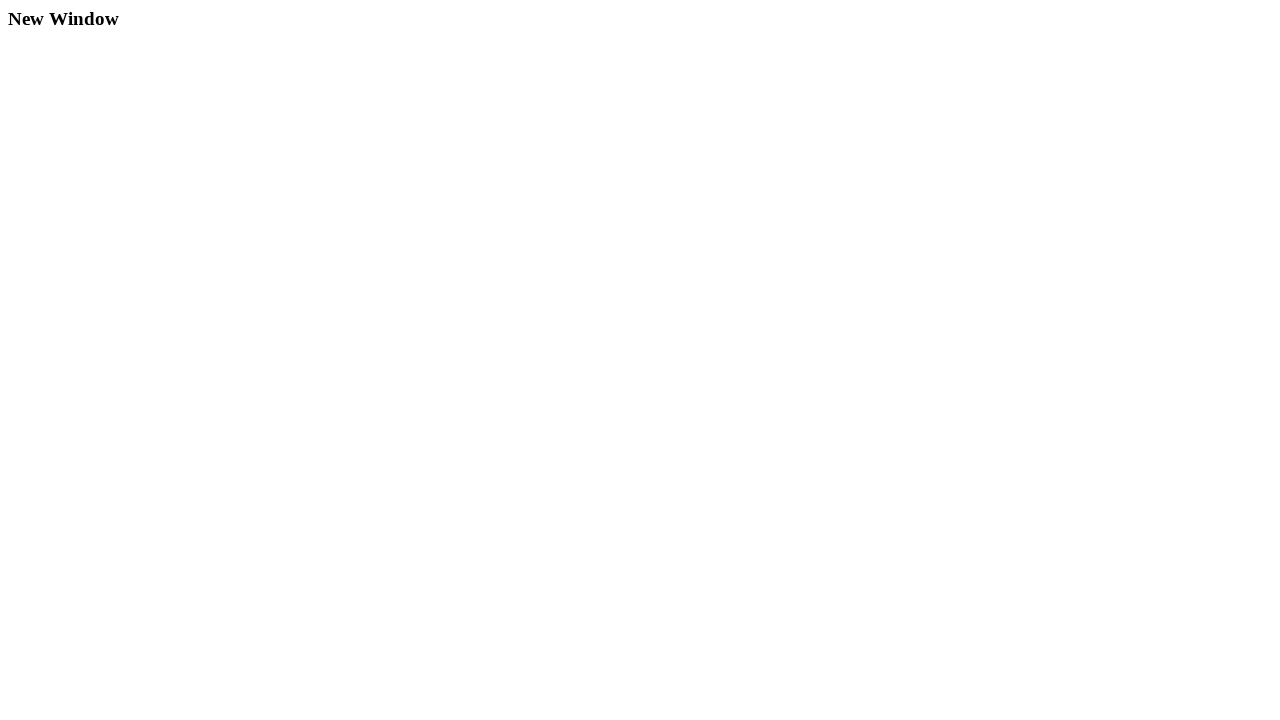

Parent window heading element found and verified
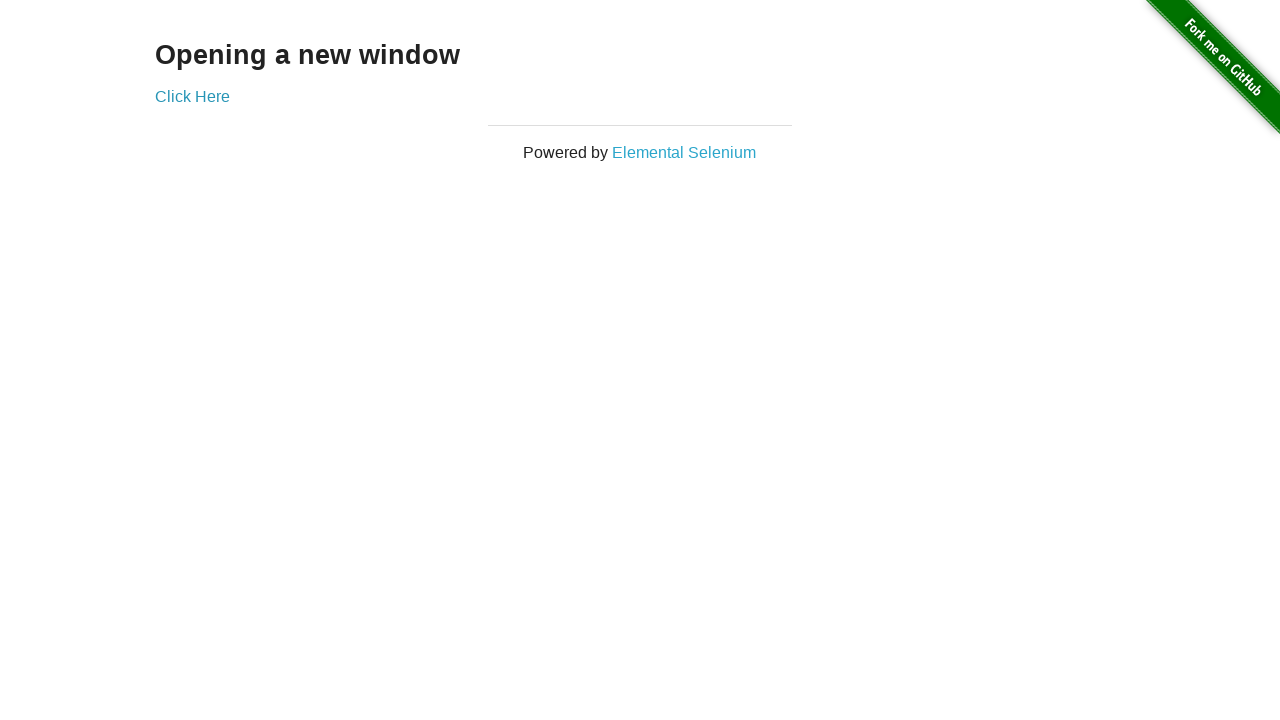

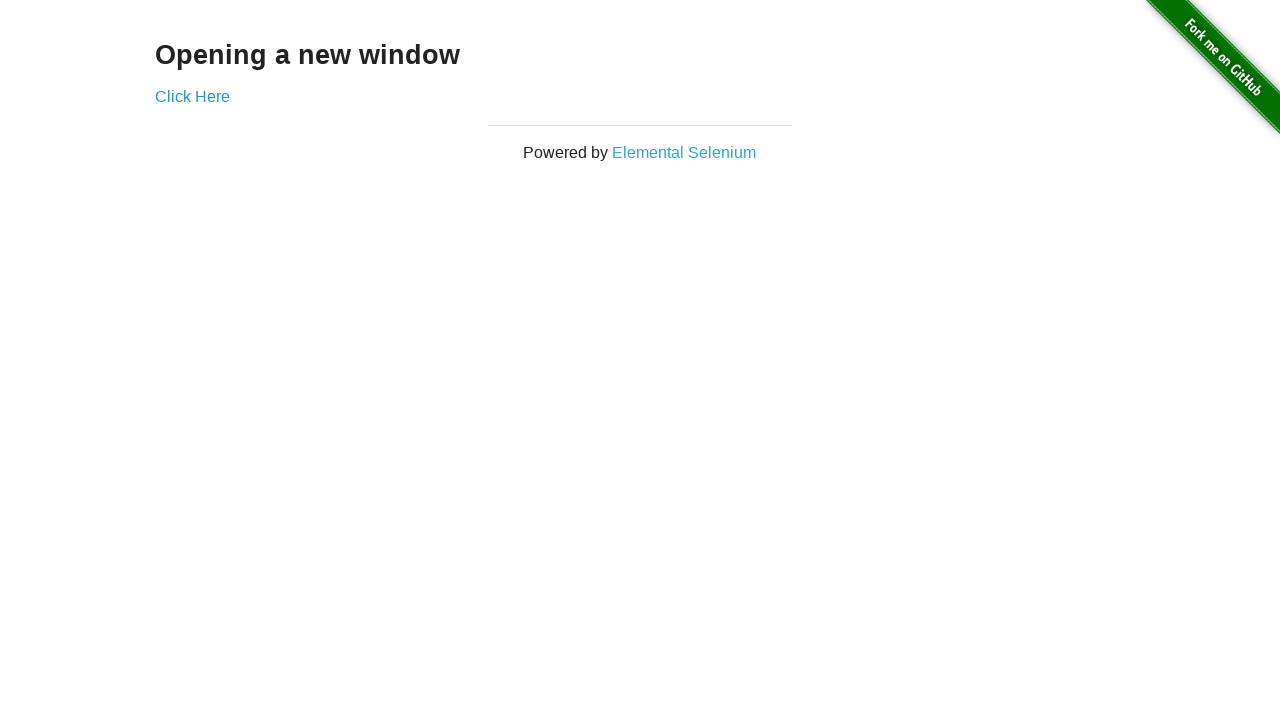